Tests the error button functionality after submitting empty login form - clicks the X button to dismiss the error message

Starting URL: https://www.saucedemo.com/

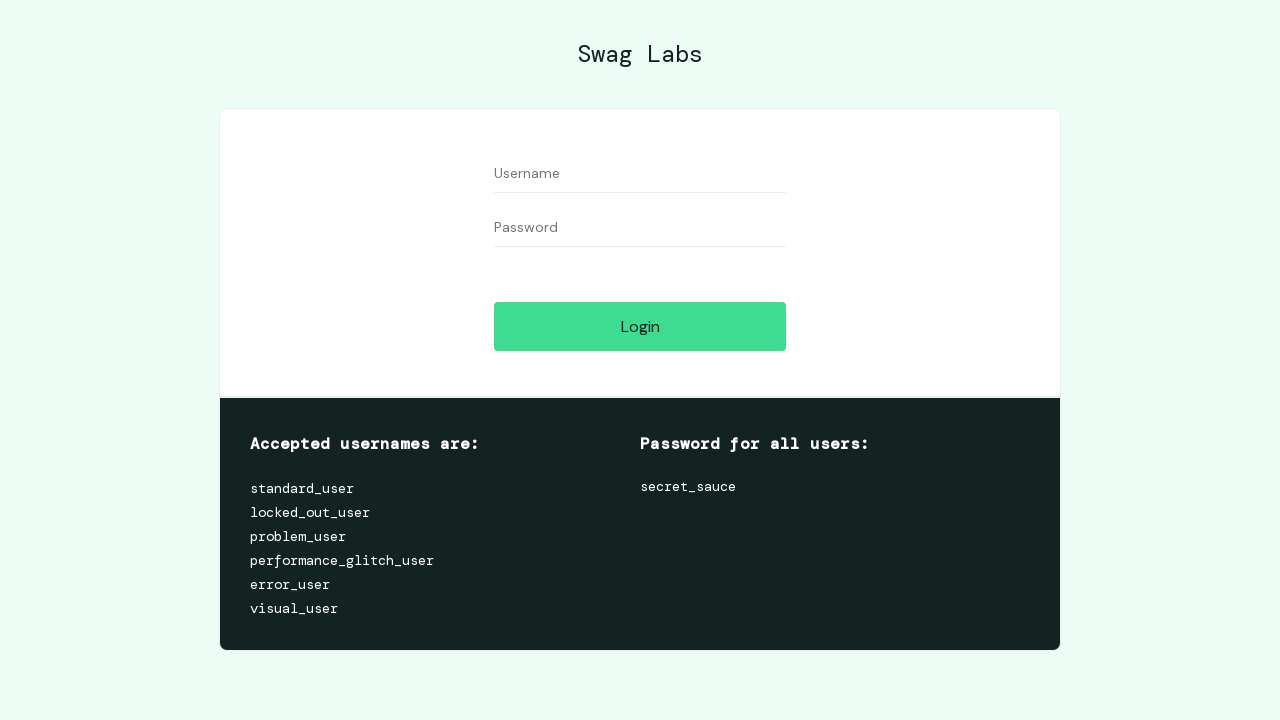

Filled username field with empty value on #user-name
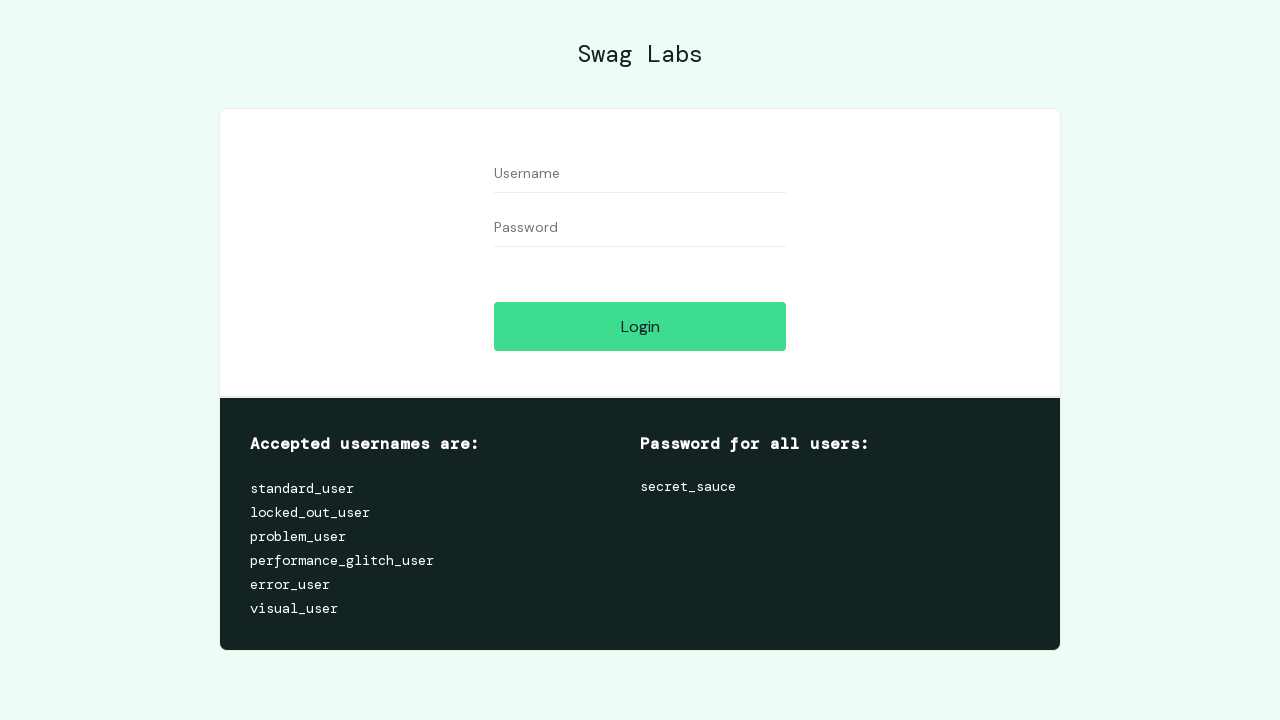

Filled password field with empty value on #password
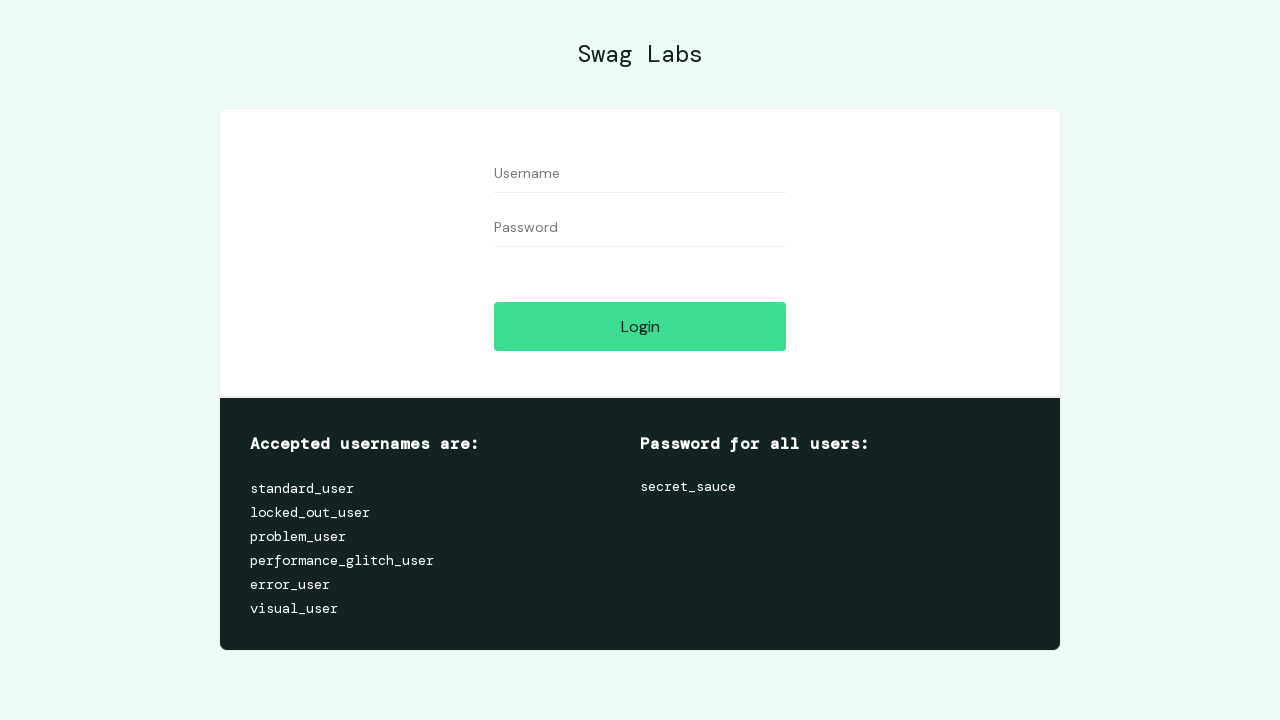

Clicked login button to trigger error message at (640, 326) on #login-button
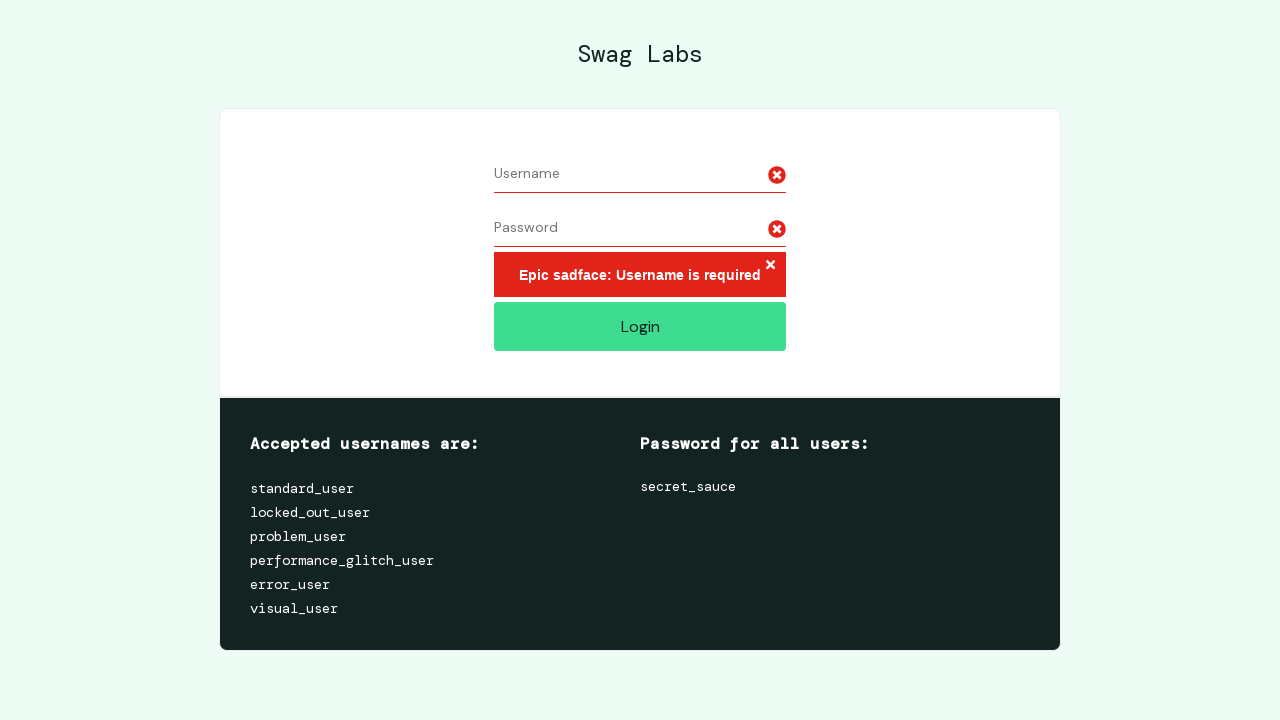

Error message appeared with dismiss button
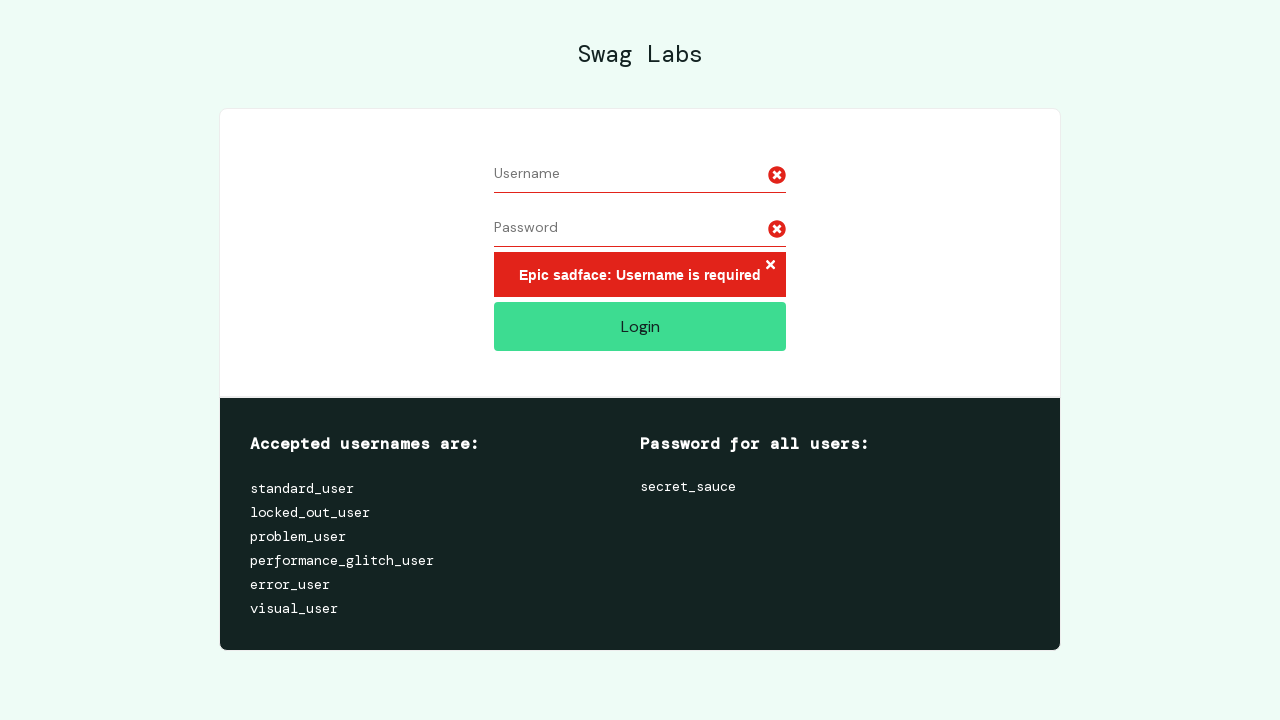

Clicked X button to dismiss error message at (770, 266) on .error-button
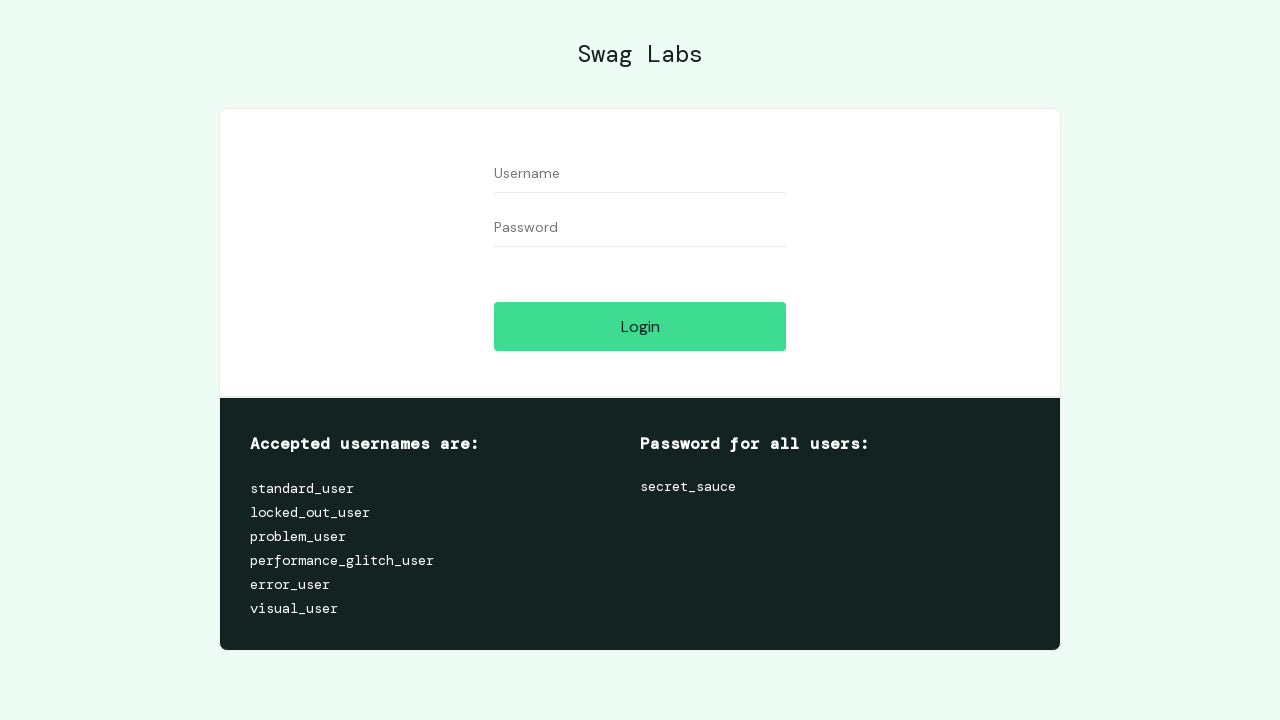

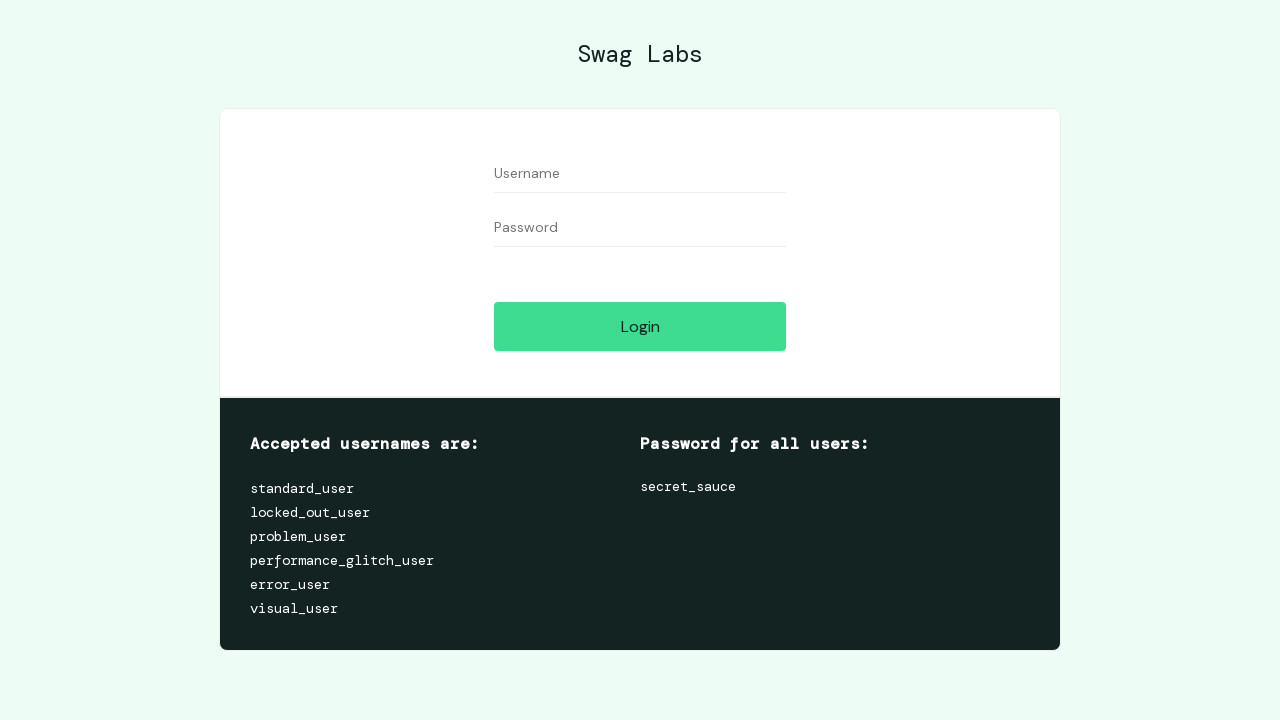